Tests the close button functionality of the sign-up modal dialog by opening it and verifying it closes properly

Starting URL: https://www.demoblaze.com/

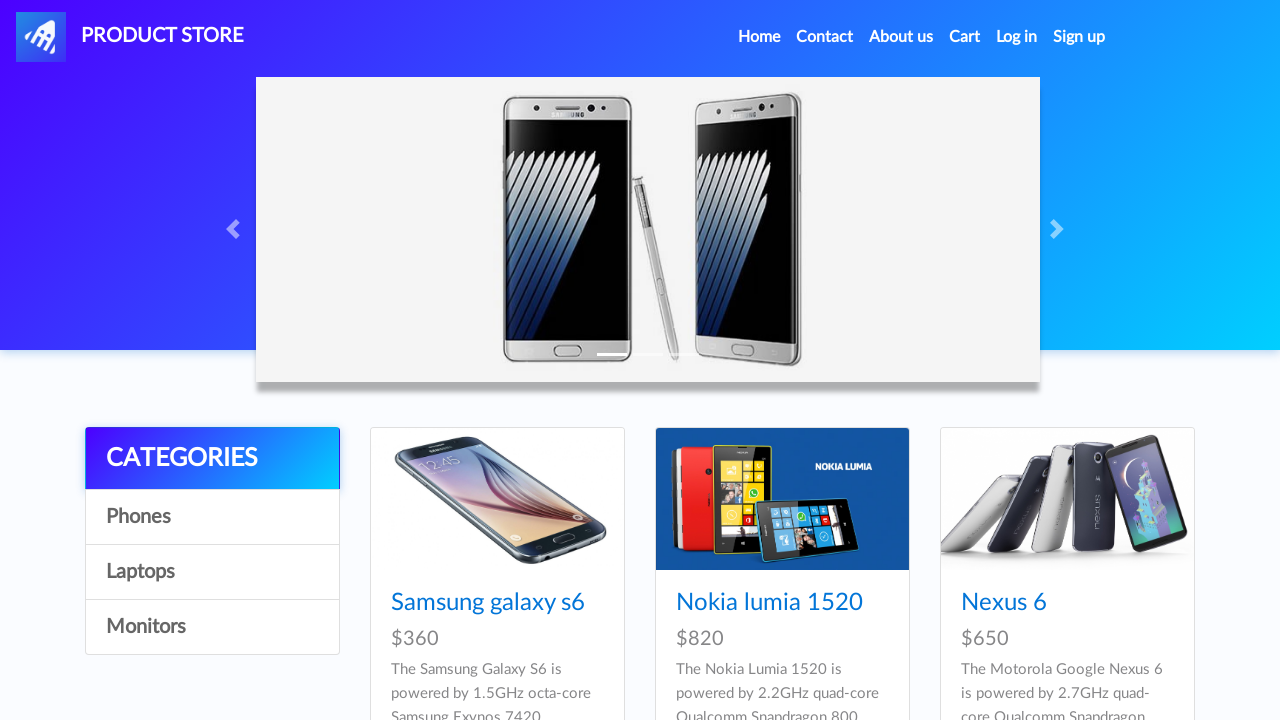

Clicked Sign Up button to open modal dialog at (1079, 37) on #signin2
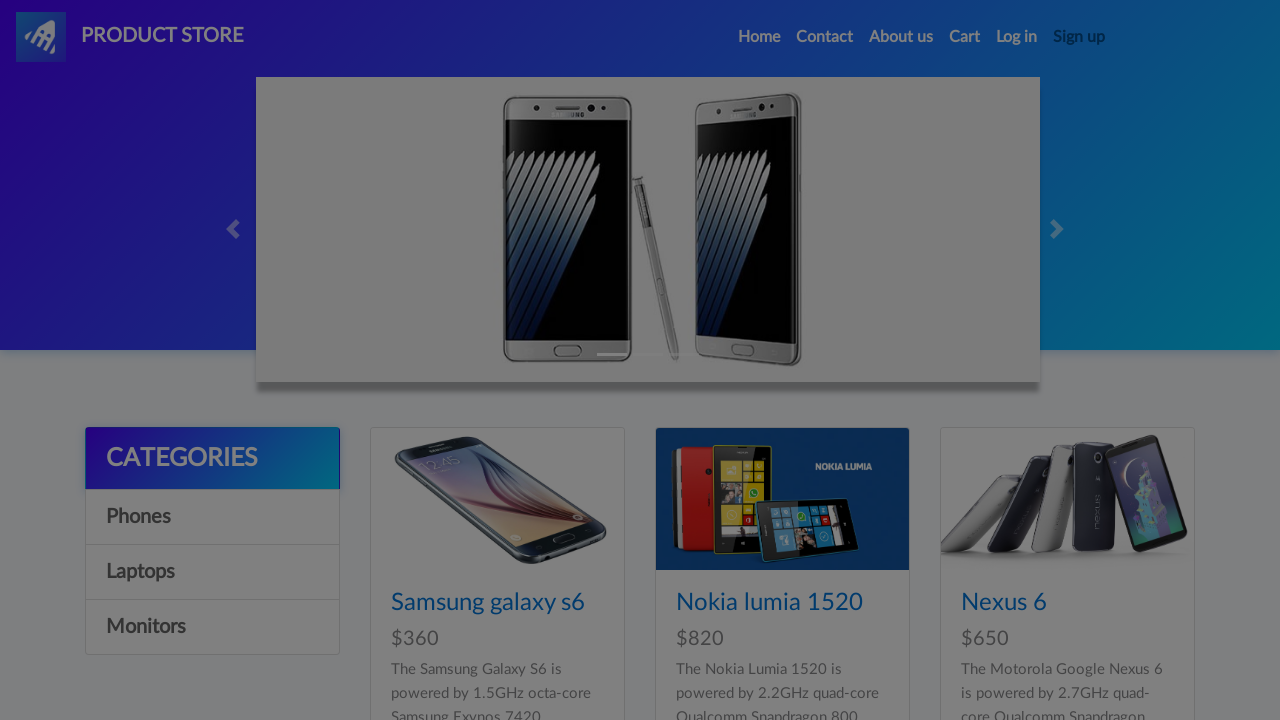

Sign-up modal dialog became visible
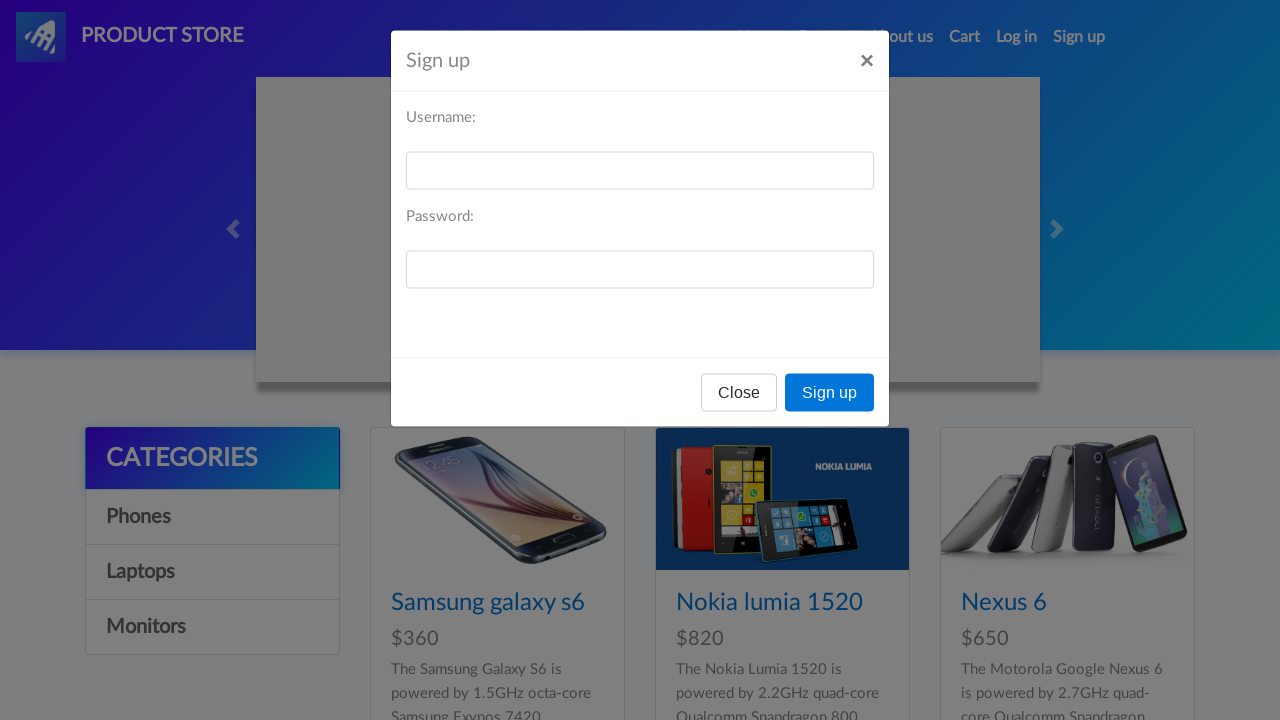

Clicked close button in modal footer at (739, 393) on #signInModal > div > div > div.modal-footer > button.btn.btn-secondary
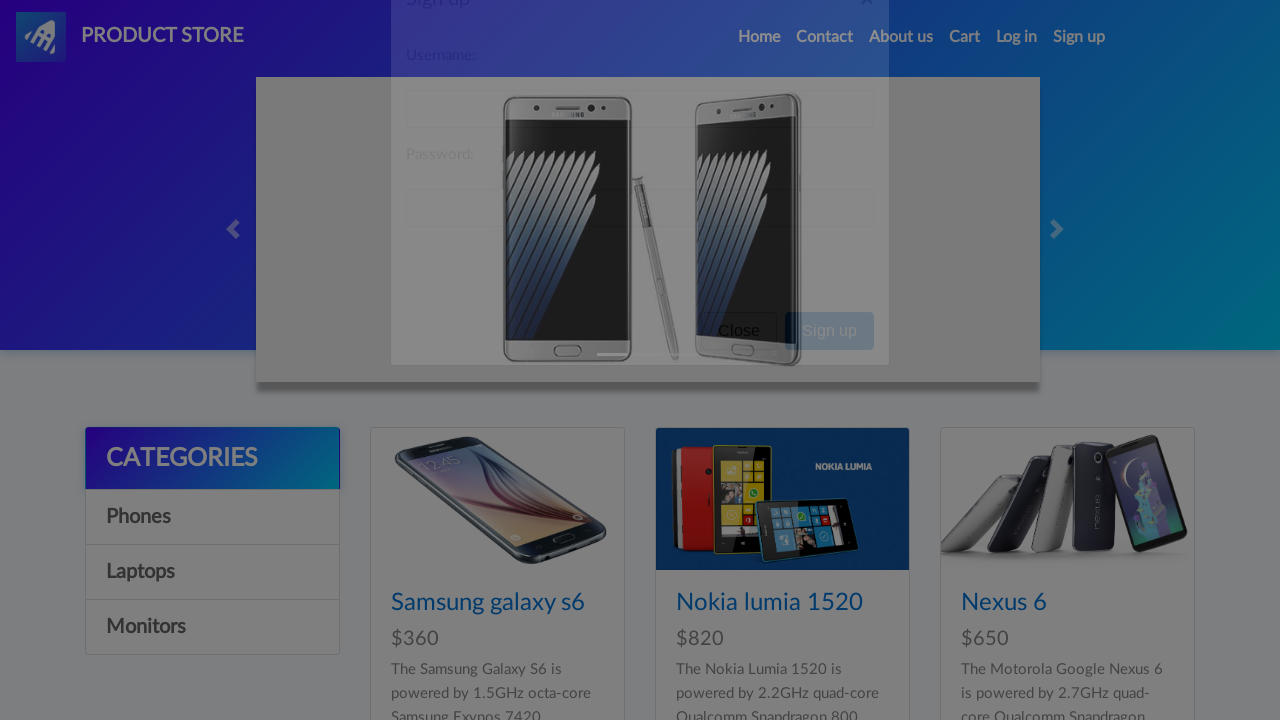

Sign-up modal dialog closed successfully
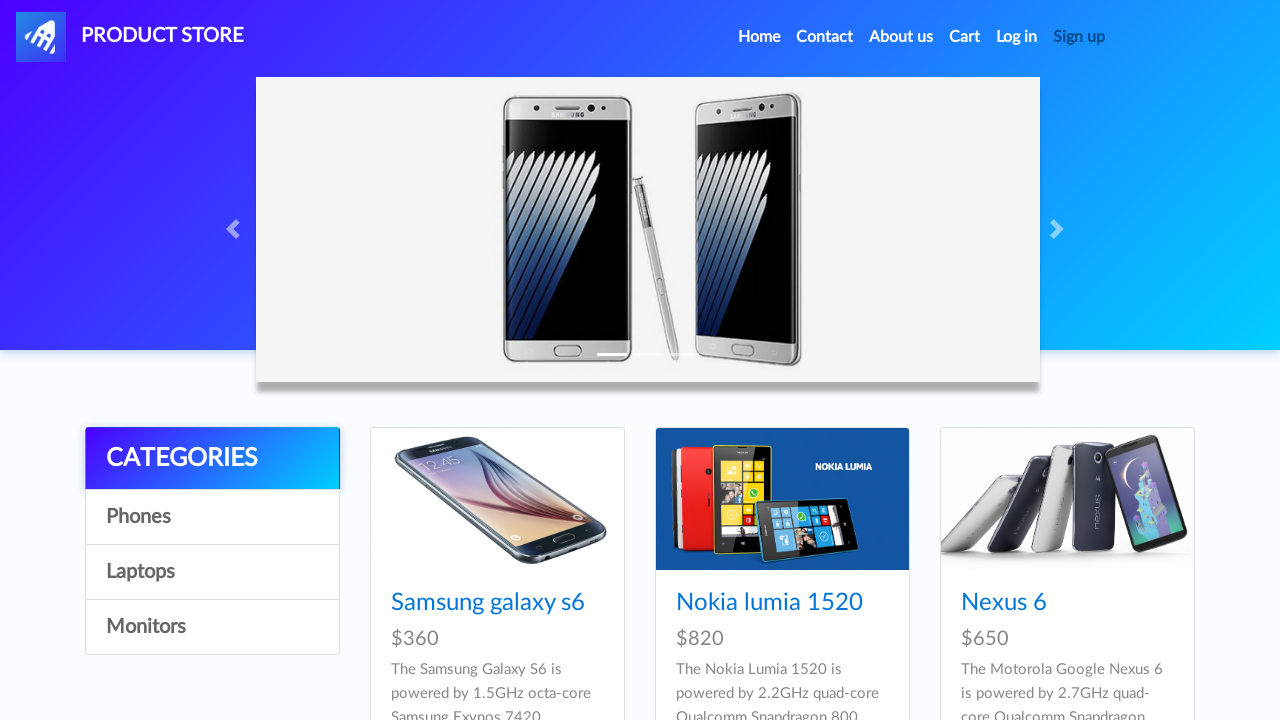

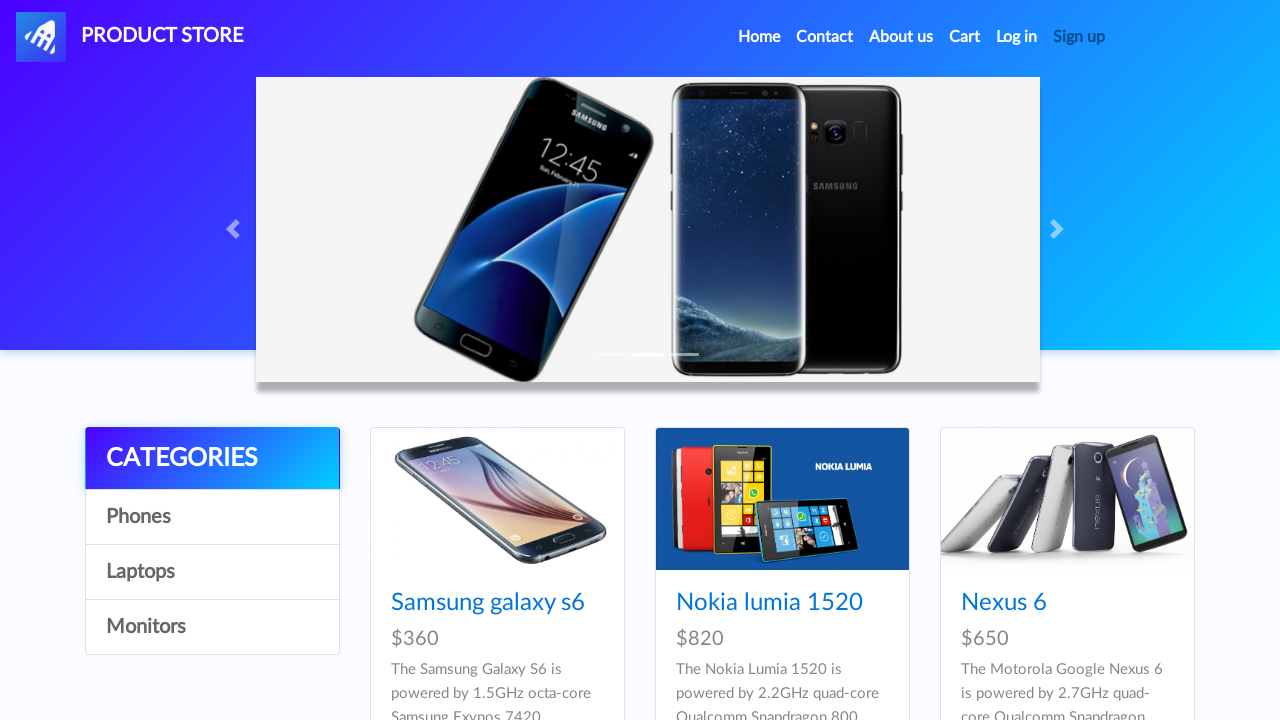